Tests JavaScript confirmation alert handling by clicking a button to trigger an alert, accepting the alert, and verifying the result message on the page.

Starting URL: http://the-internet.herokuapp.com/javascript_alerts

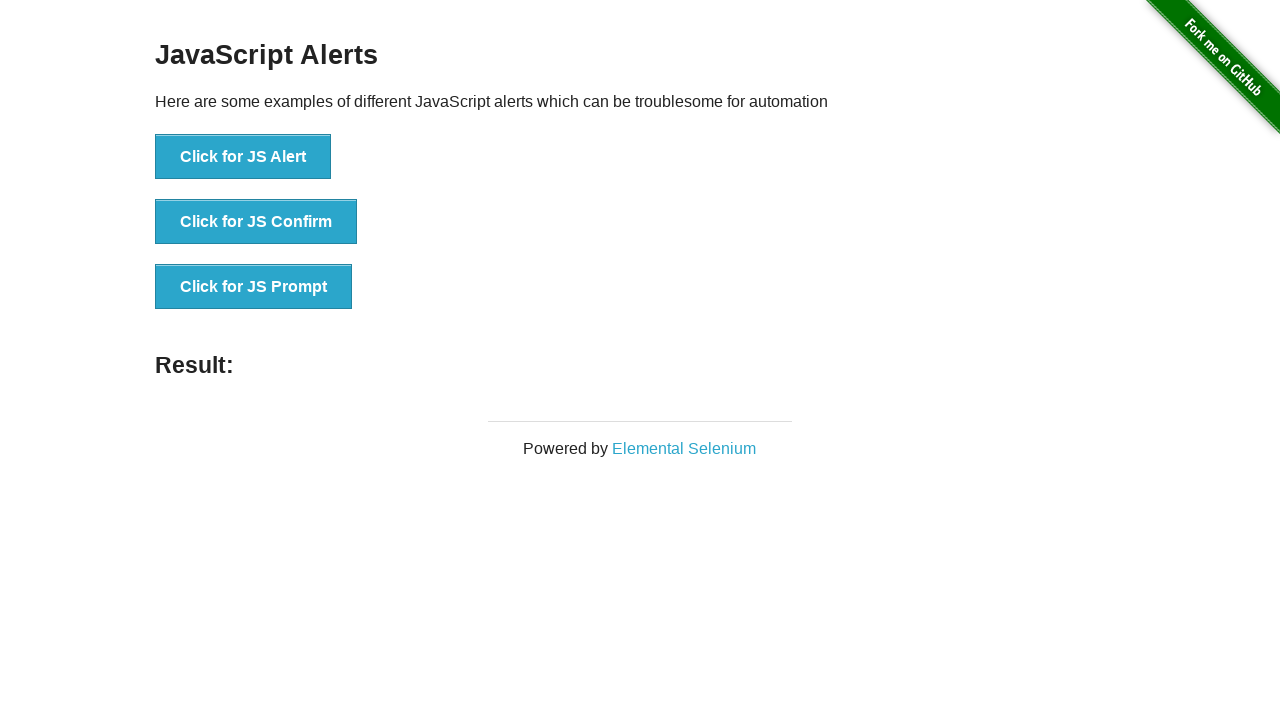

Clicked the second button to trigger confirmation alert at (256, 222) on button >> nth=1
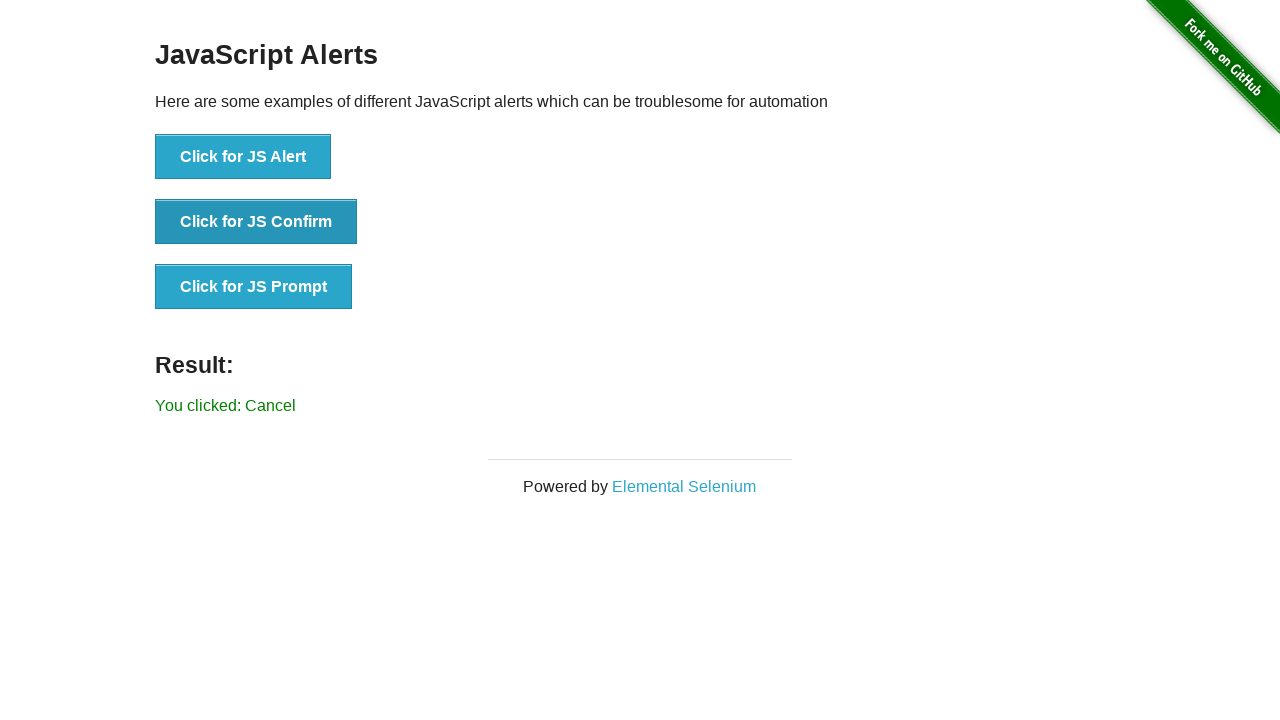

Set up dialog handler to accept confirmation alerts
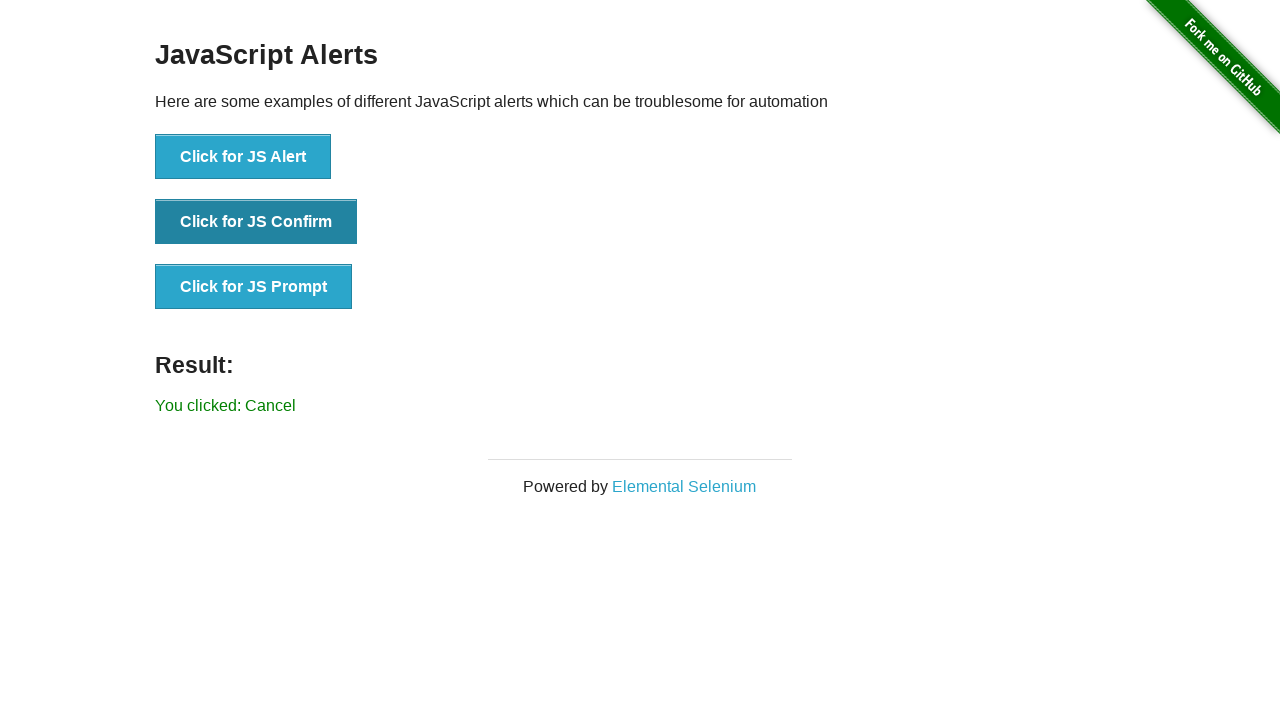

Clicked the second button again to trigger the dialog with handler ready at (256, 222) on button >> nth=1
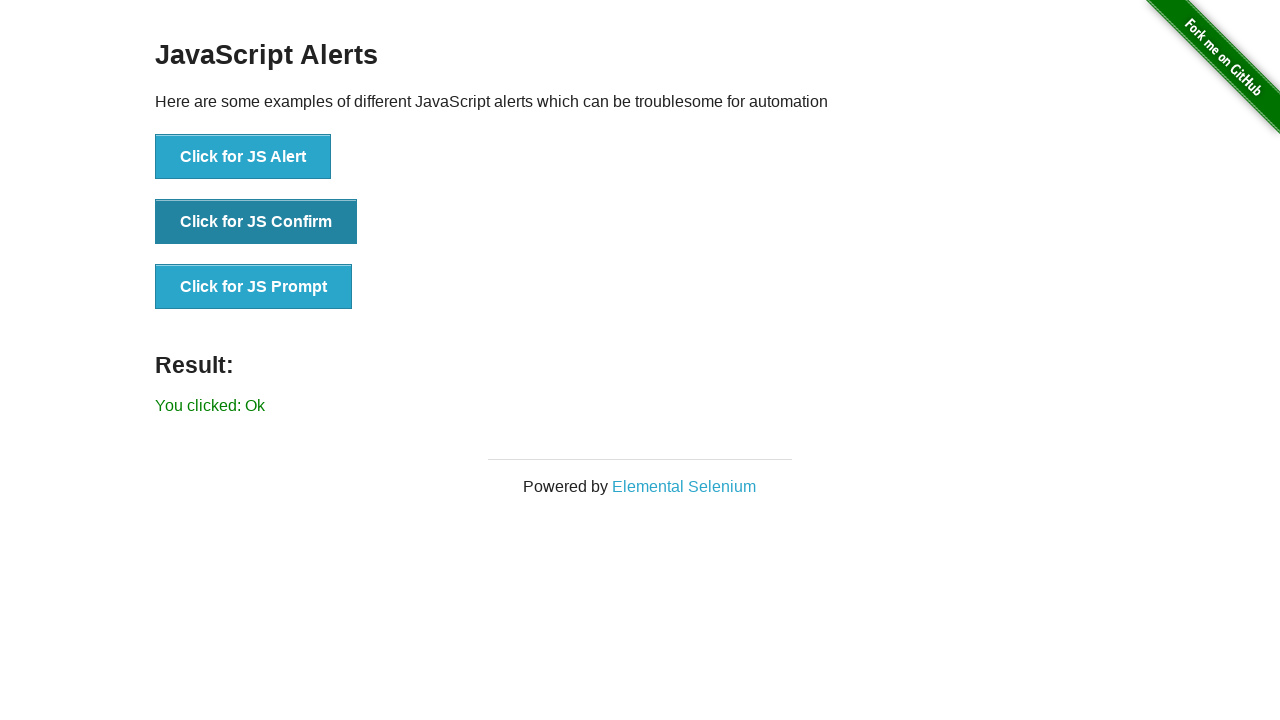

Result message element loaded on the page
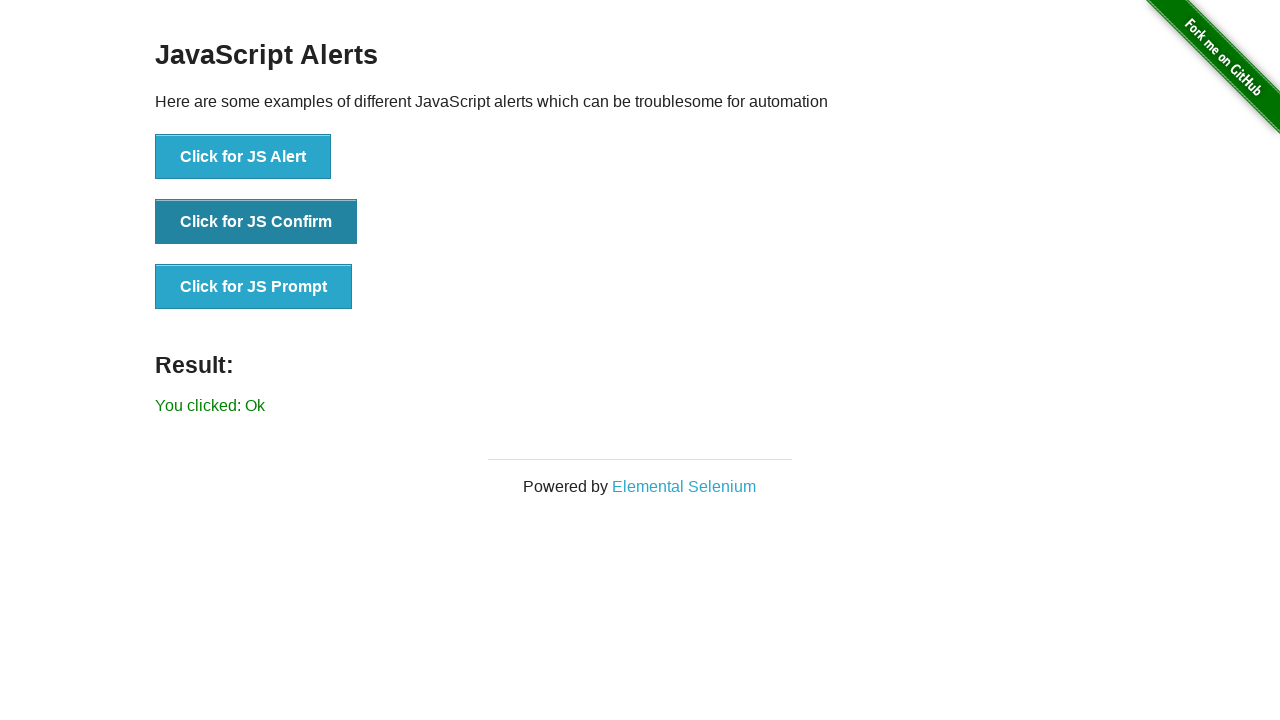

Retrieved result text from the page
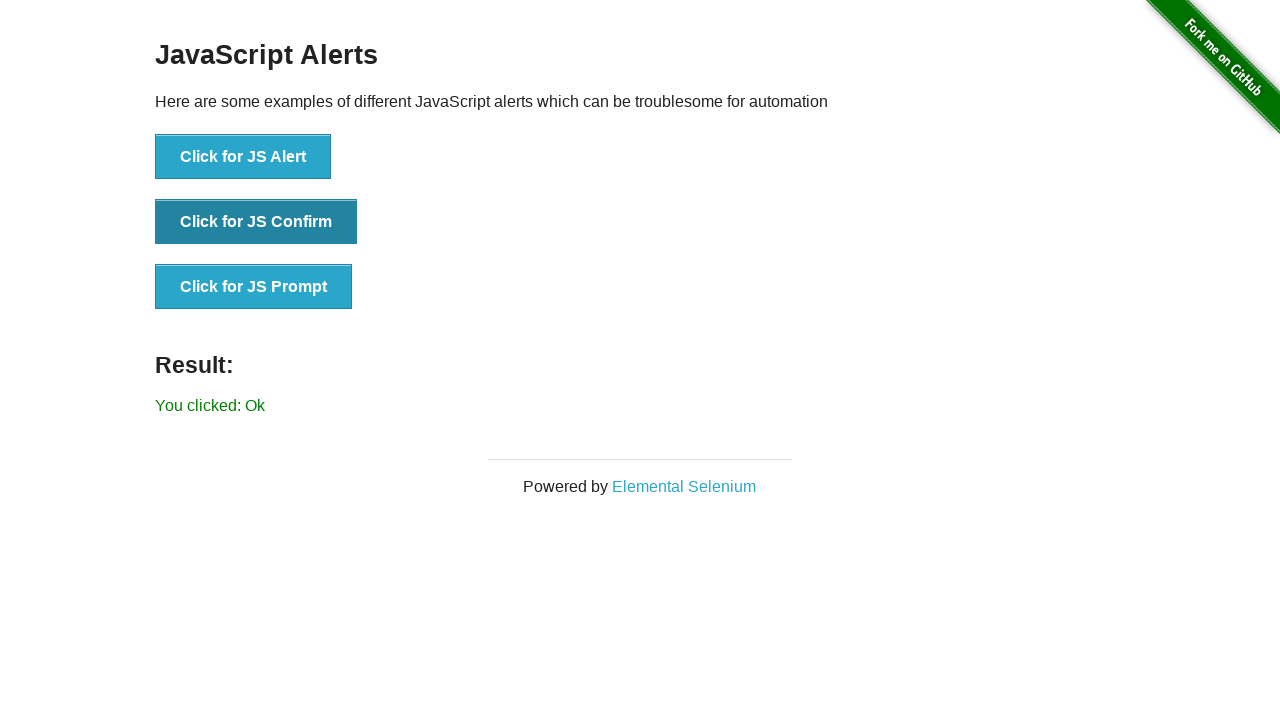

Verified result text matches expected value 'You clicked: Ok'
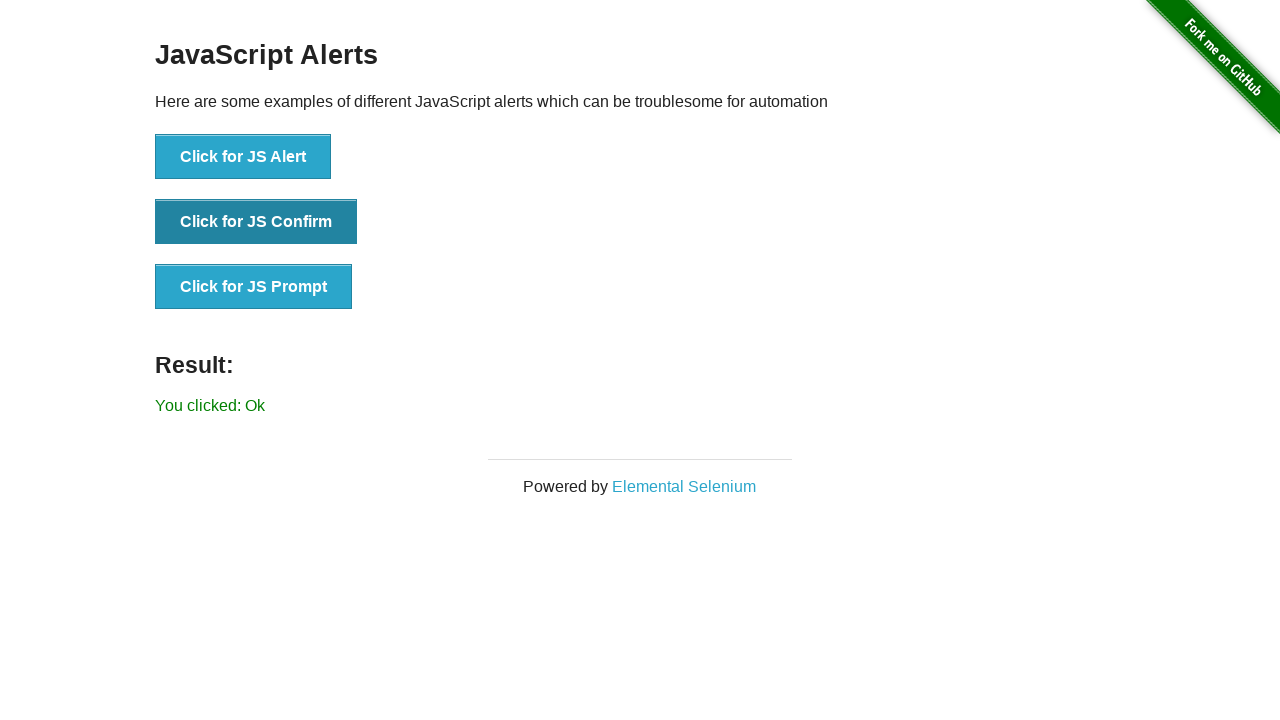

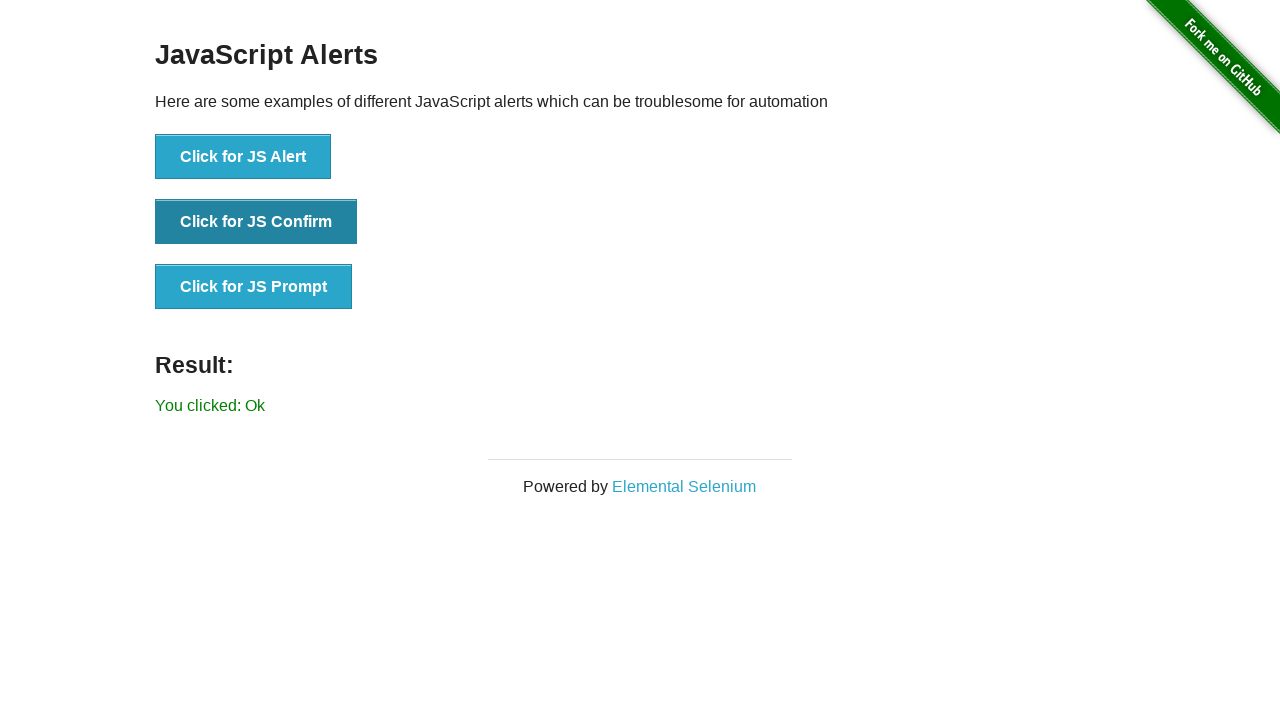